Tests a calculator form by reading two numbers, calculating their sum, selecting the result from a dropdown, and submitting the form

Starting URL: https://suninjuly.github.io/selects1.html

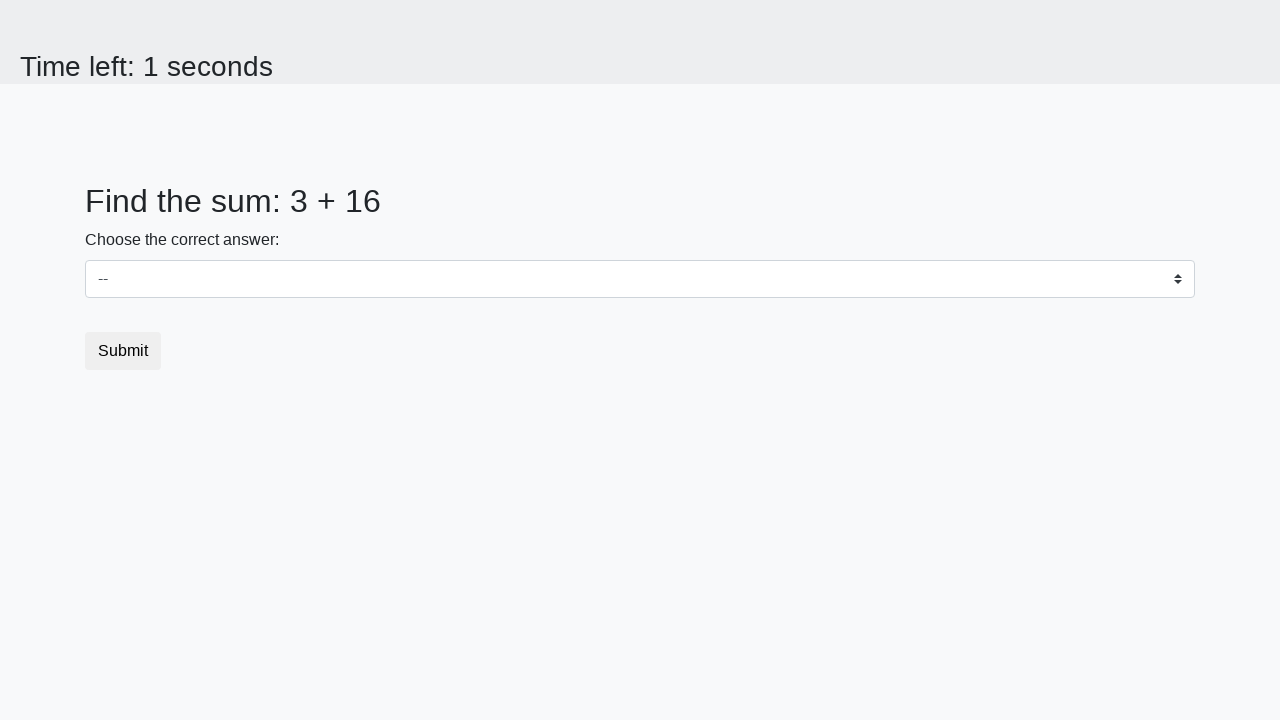

Read first number from #num1
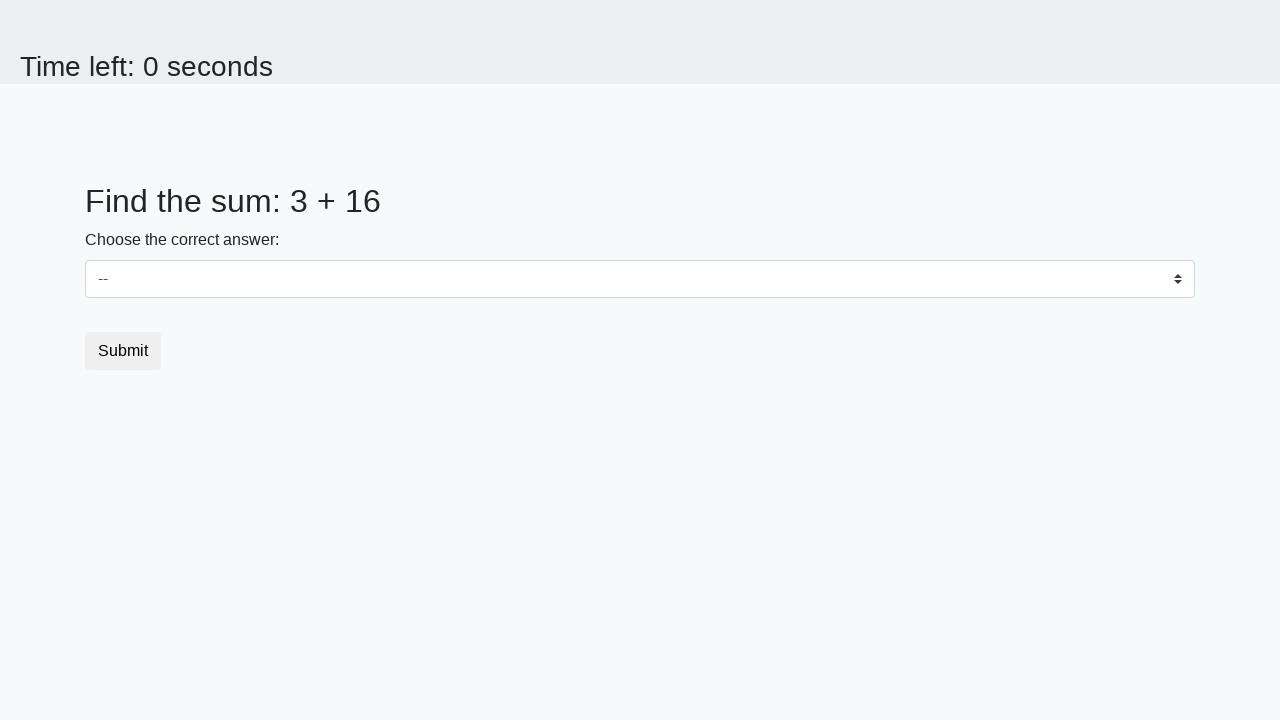

Read second number from #num2
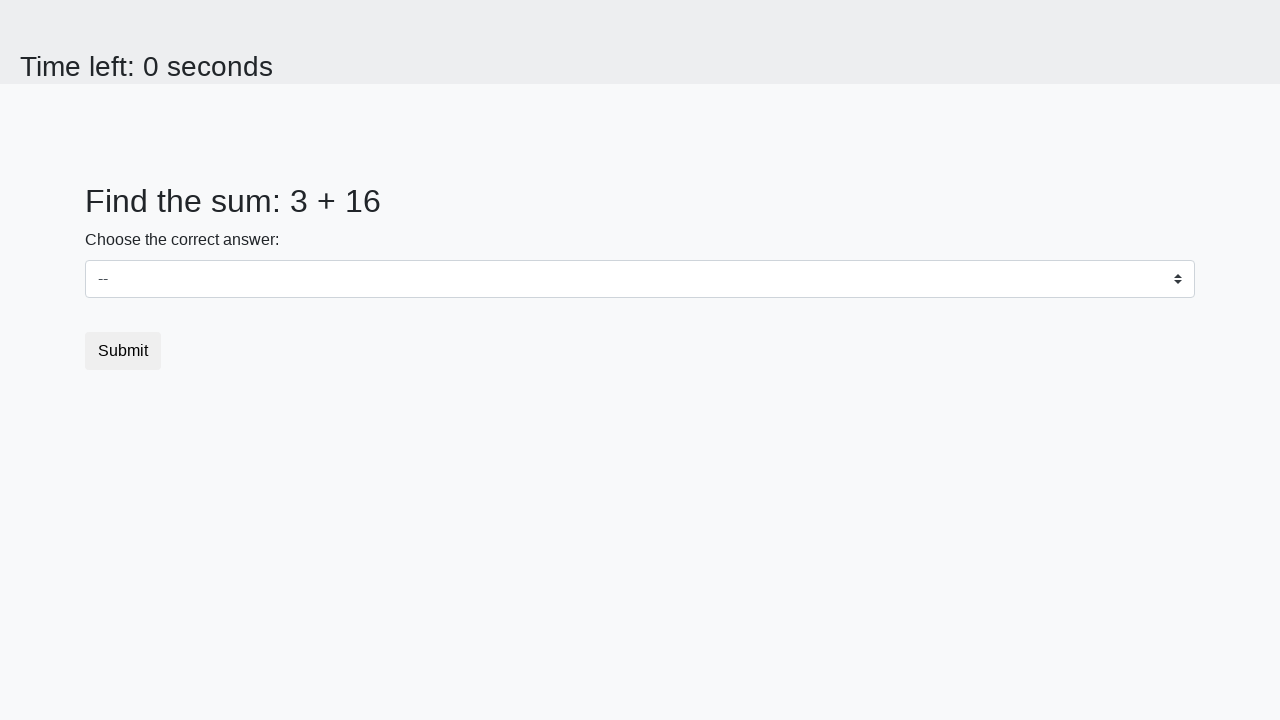

Calculated sum: 3 + 16 = 19
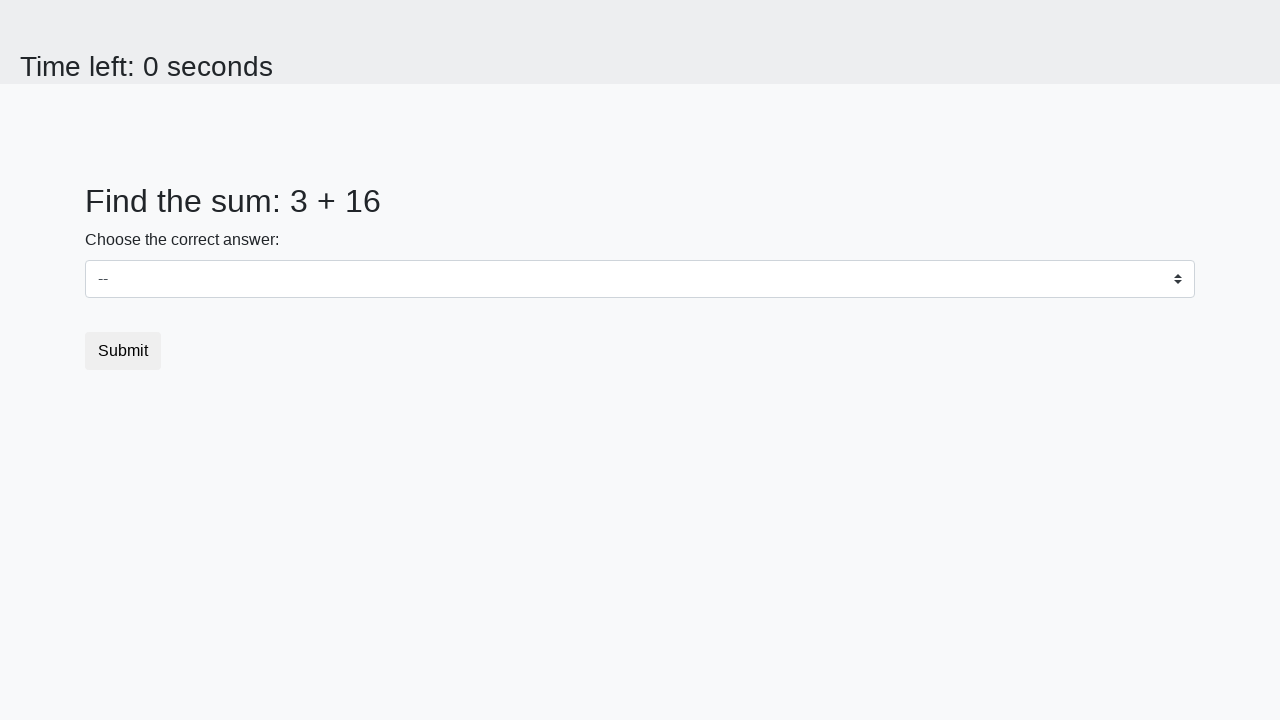

Selected result '19' from dropdown on #dropdown
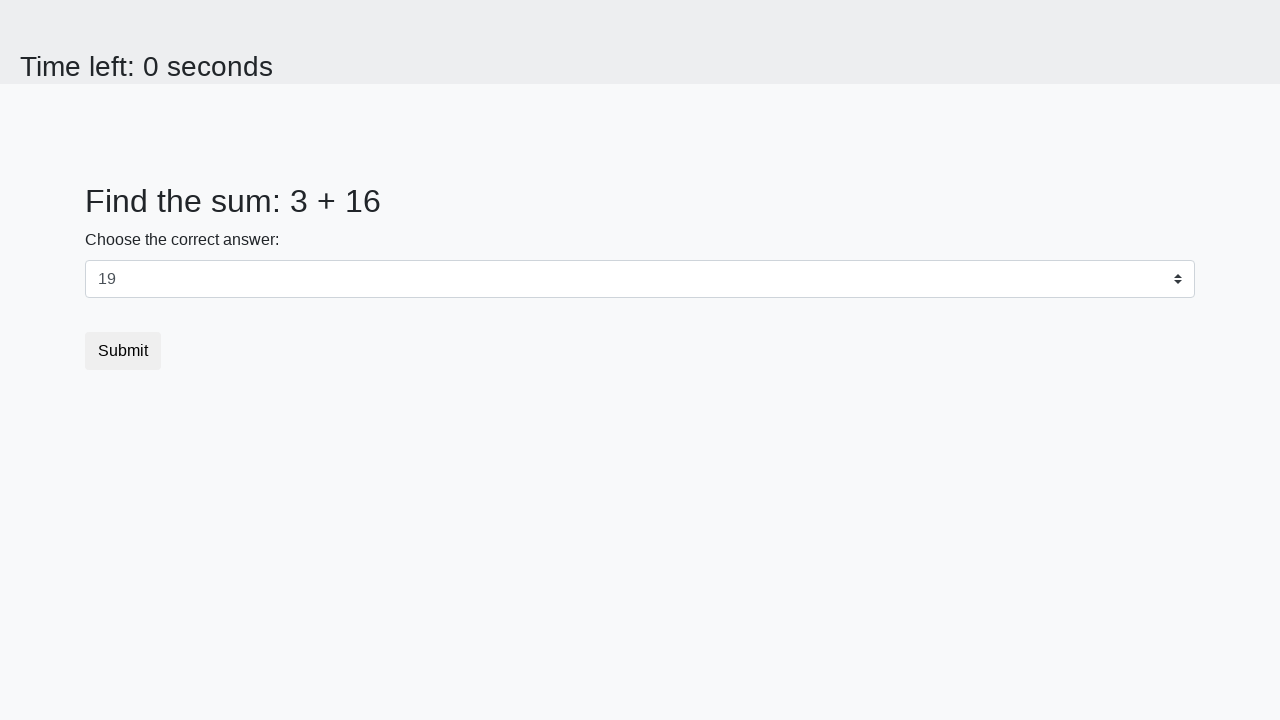

Clicked submit button to submit the form at (123, 351) on [type='submit']
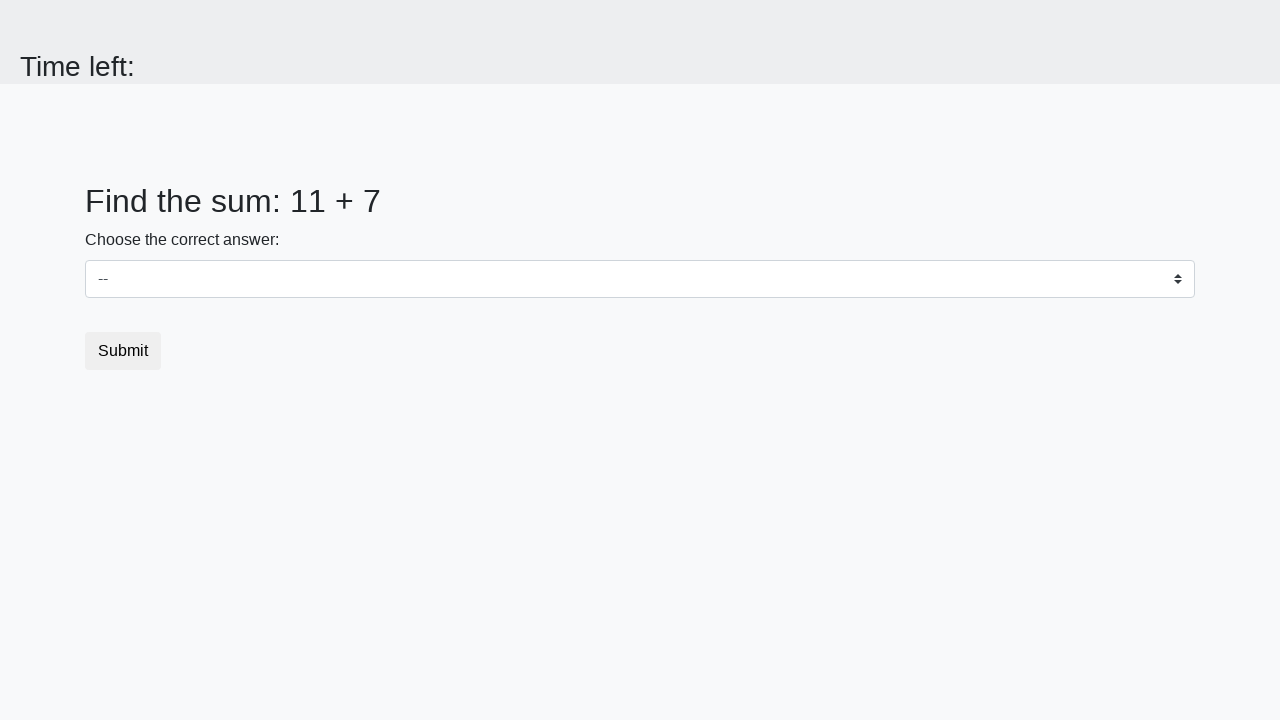

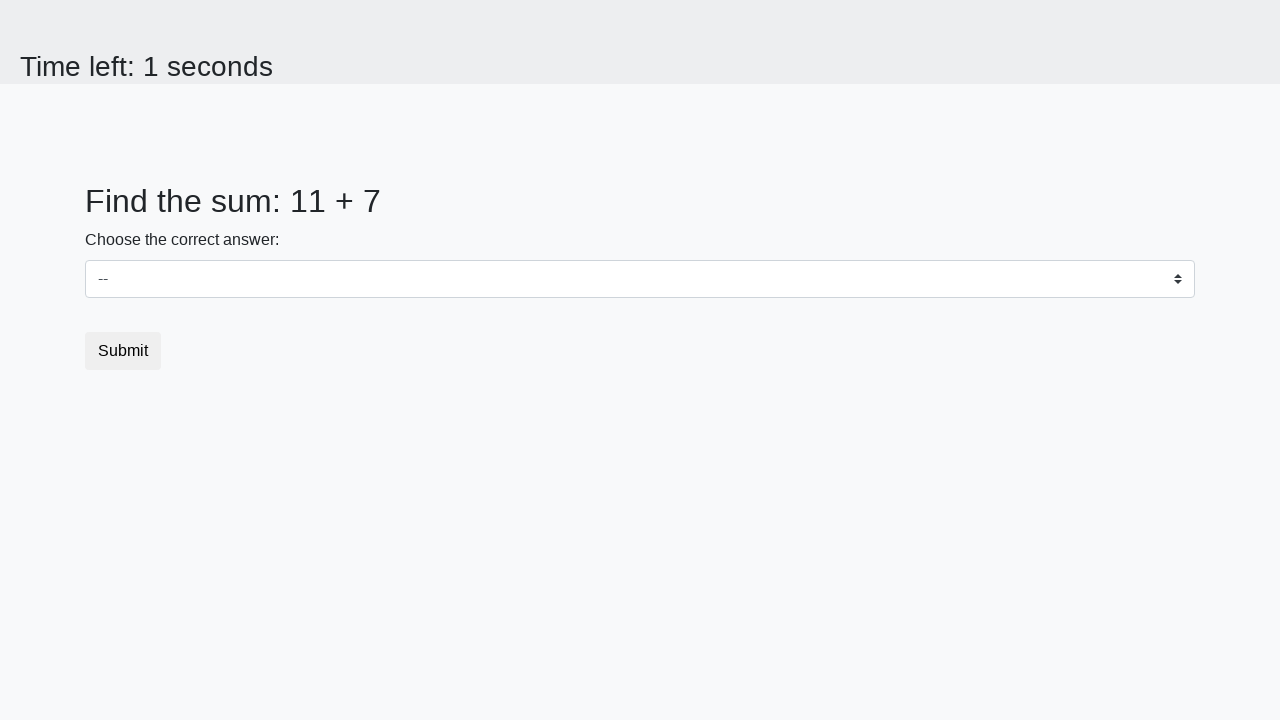